Navigates to the About page and verifies content

Starting URL: https://www.python.org

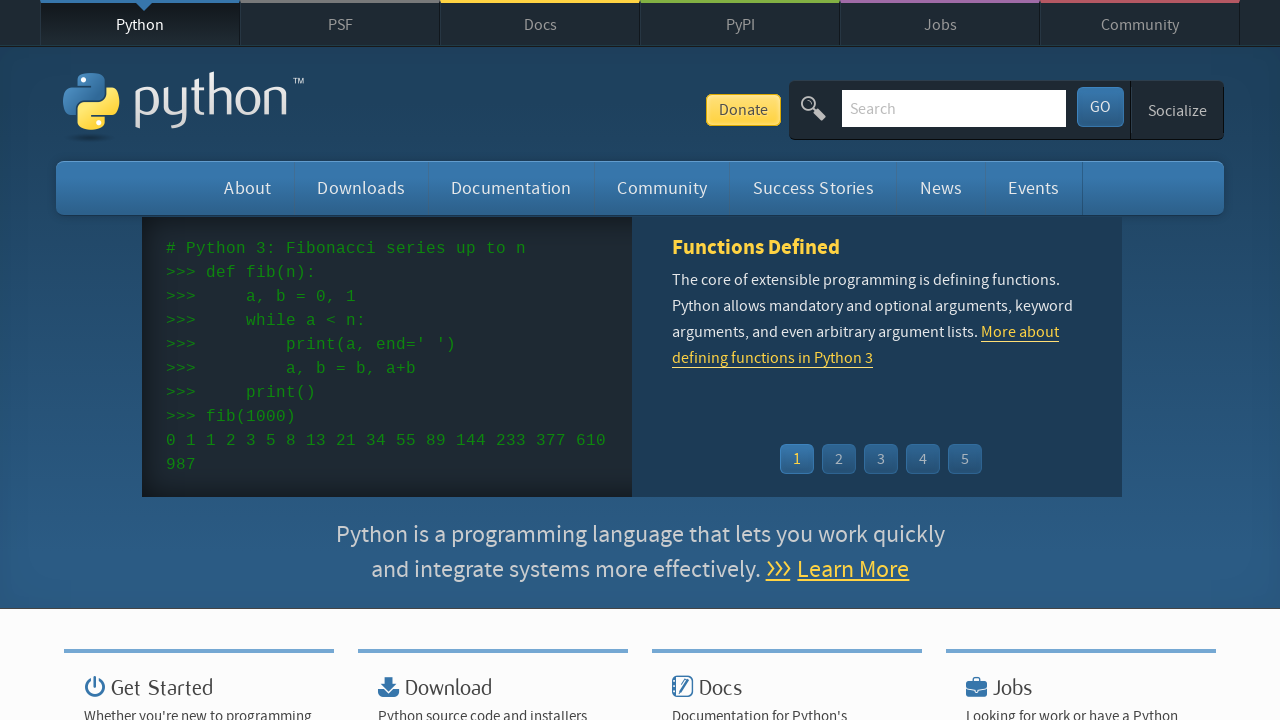

Clicked About link at (248, 188) on text=About
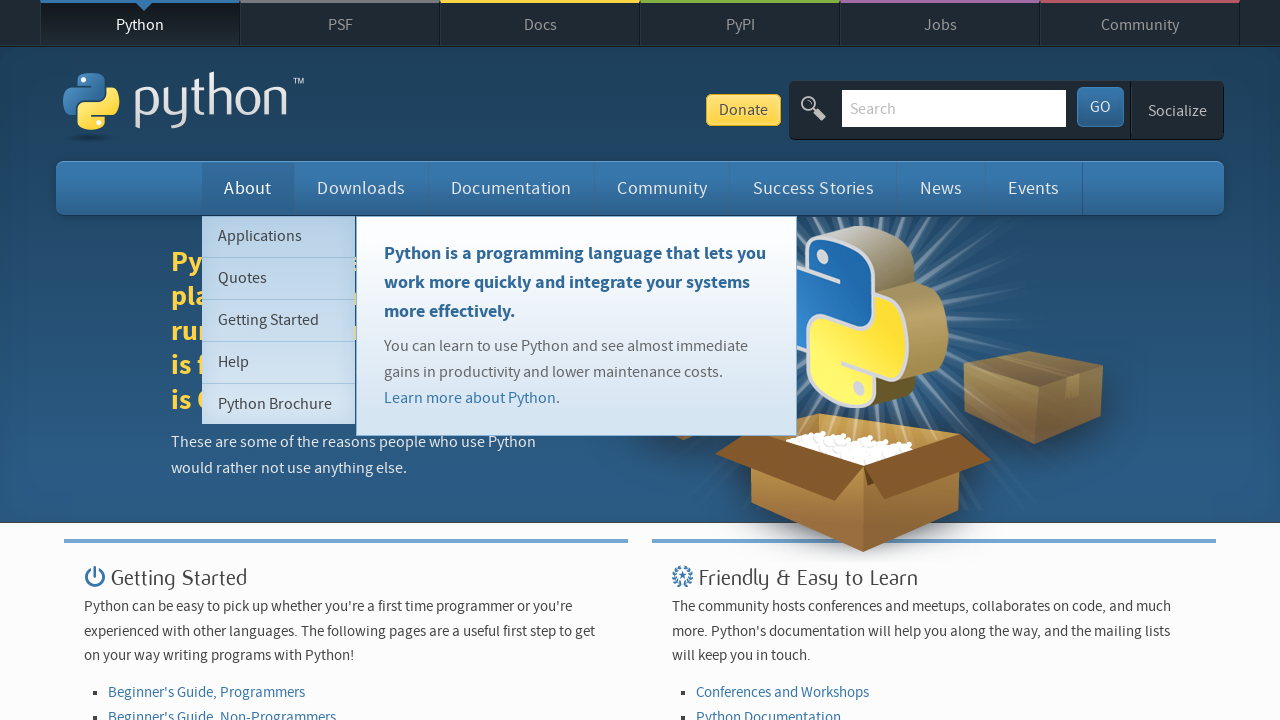

Waited for page to load (networkidle state)
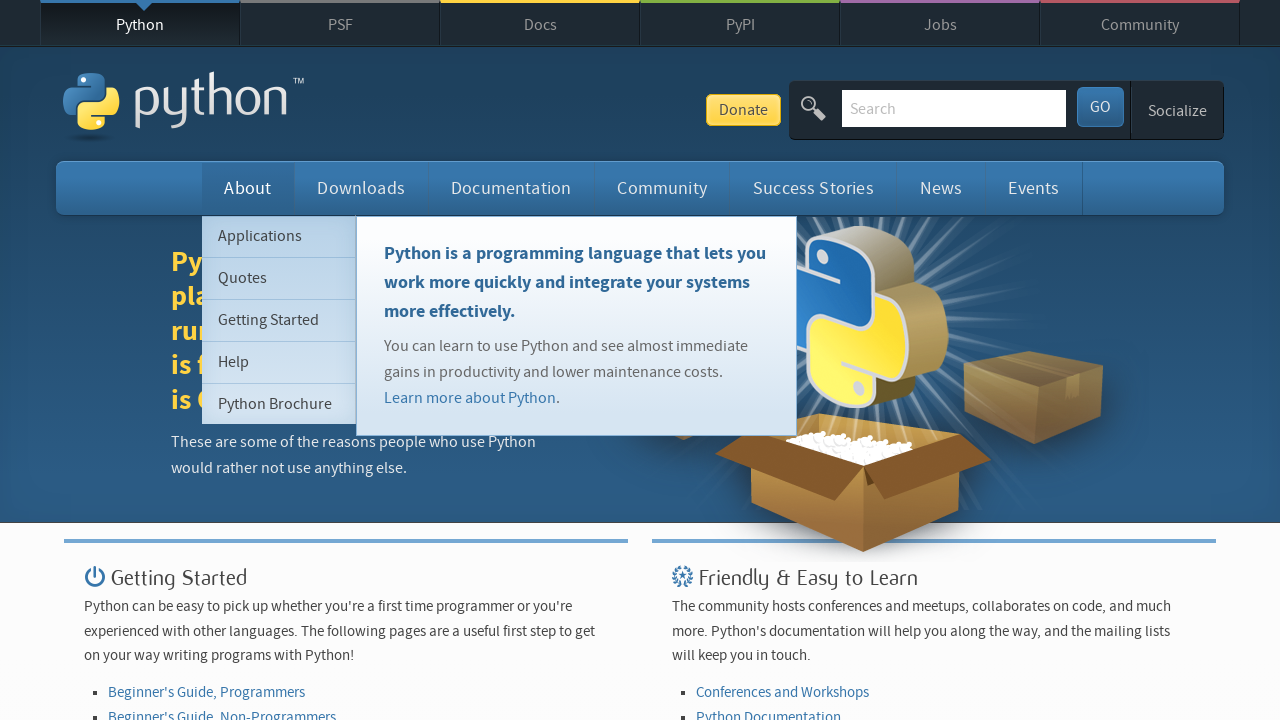

Verified 'Applications' text is present on About page
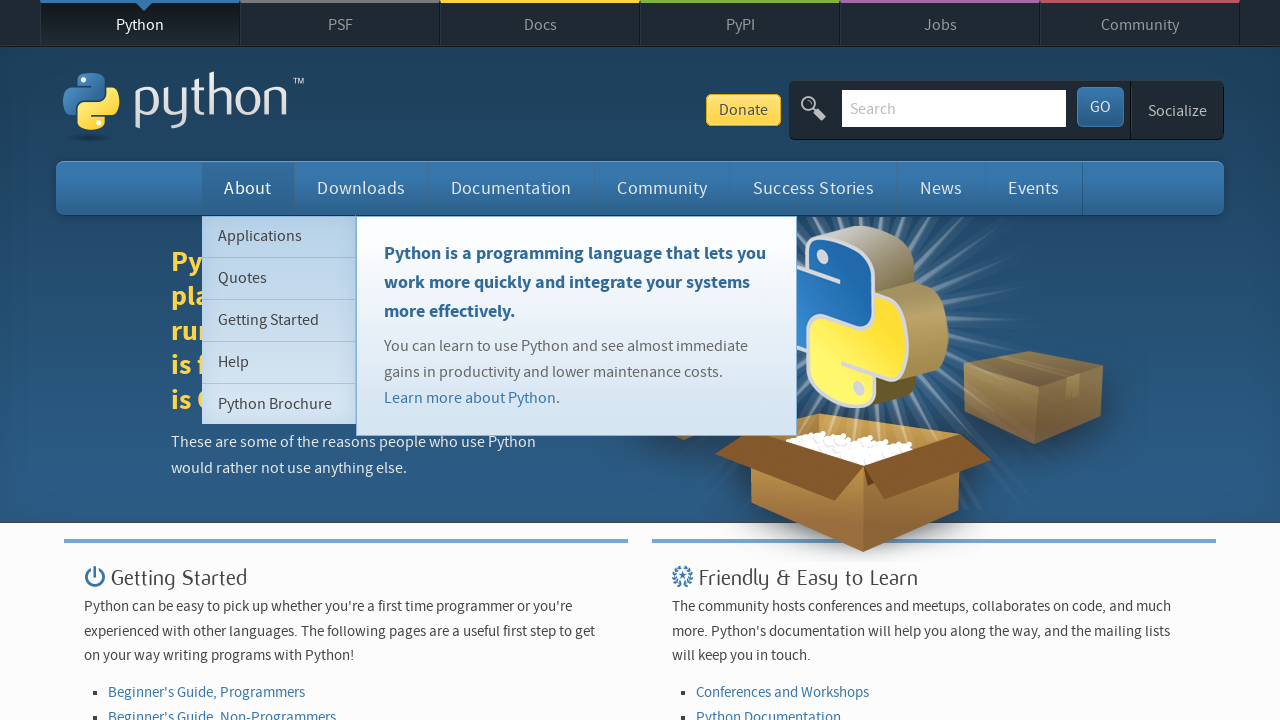

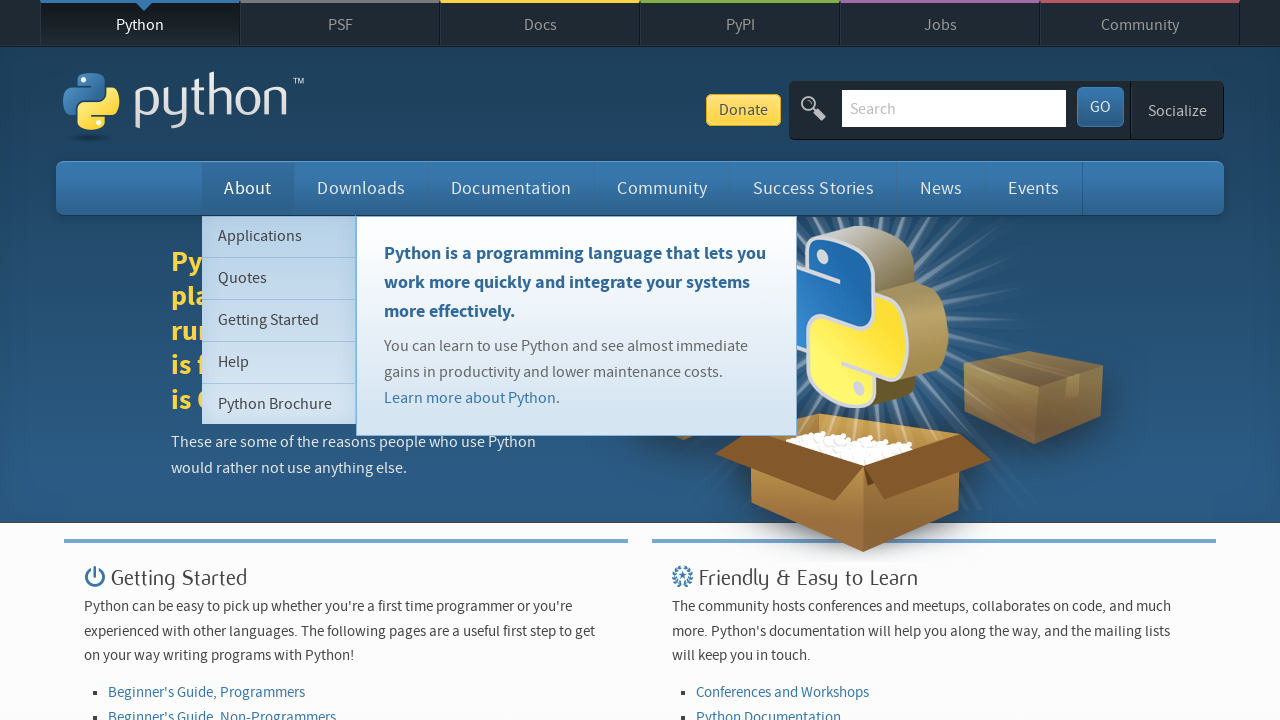